Navigates to World Bank DataBank population report, opens the time filter panel, toggles several year checkboxes (2000, 1990, 2009, 2008), closes the modal, and applies the filter changes to update the data view.

Starting URL: https://databank.worldbank.org/reports.aspx?source=2&series=SP.POP.TOTL&country=

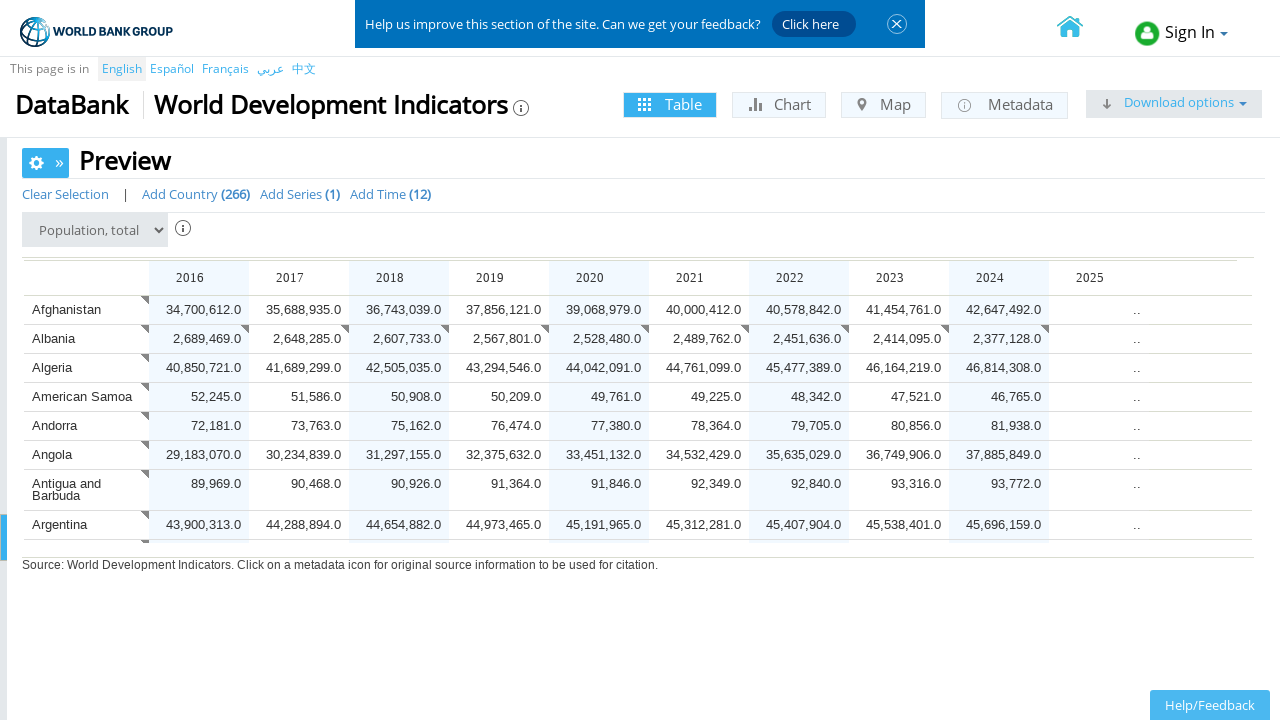

Waited for page to reach networkidle state
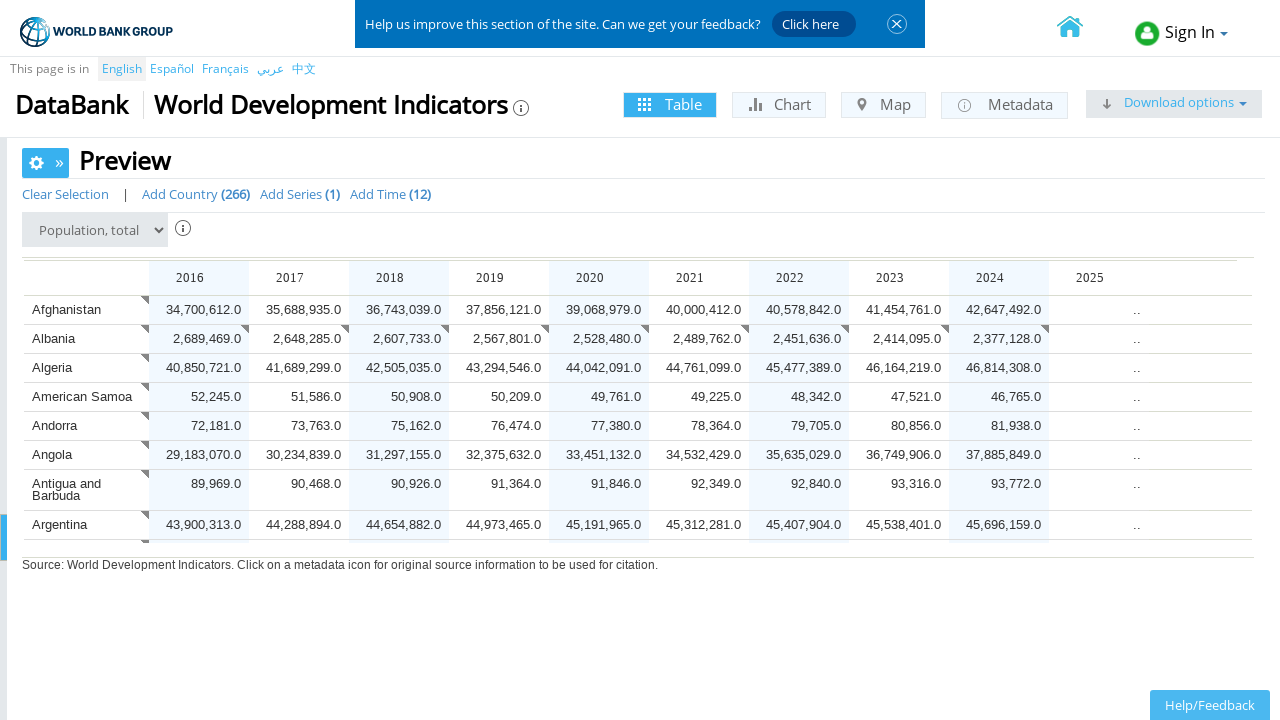

Clicked on time dimension selector to open year filter panel at (380, 194) on li#li_hidden_WDI_Time > a
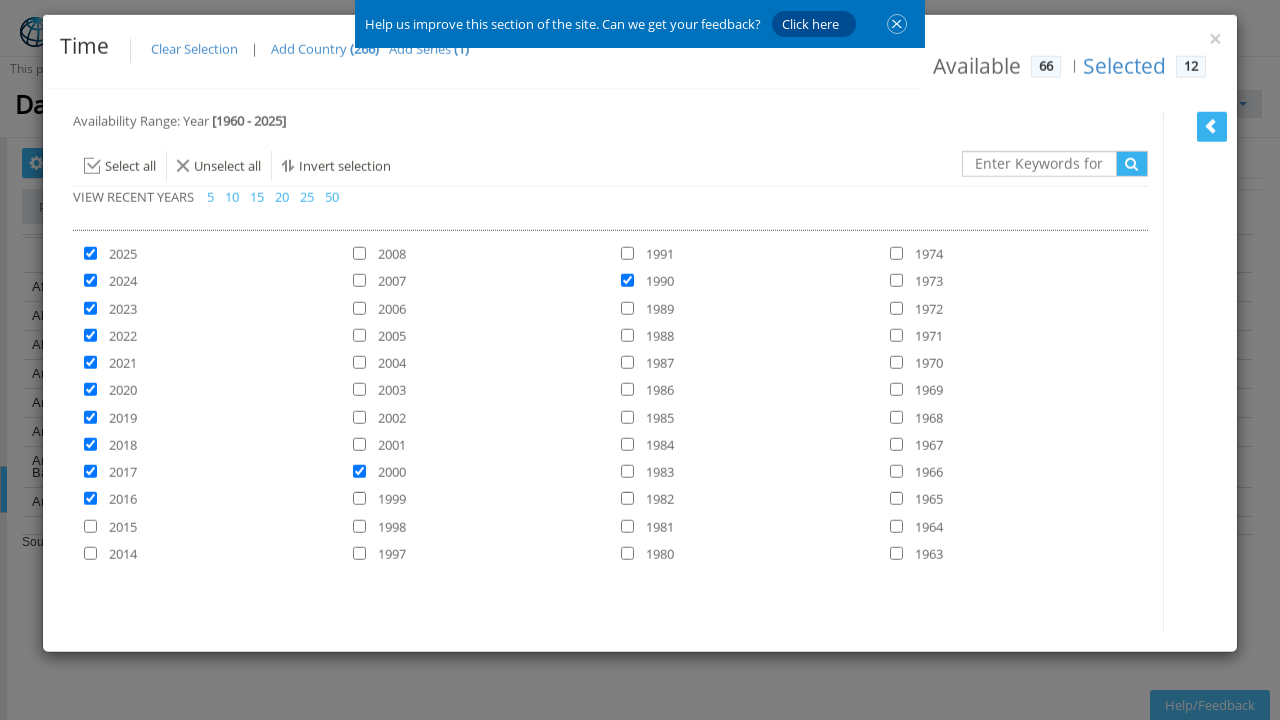

Waited 3 seconds for filter panel to open
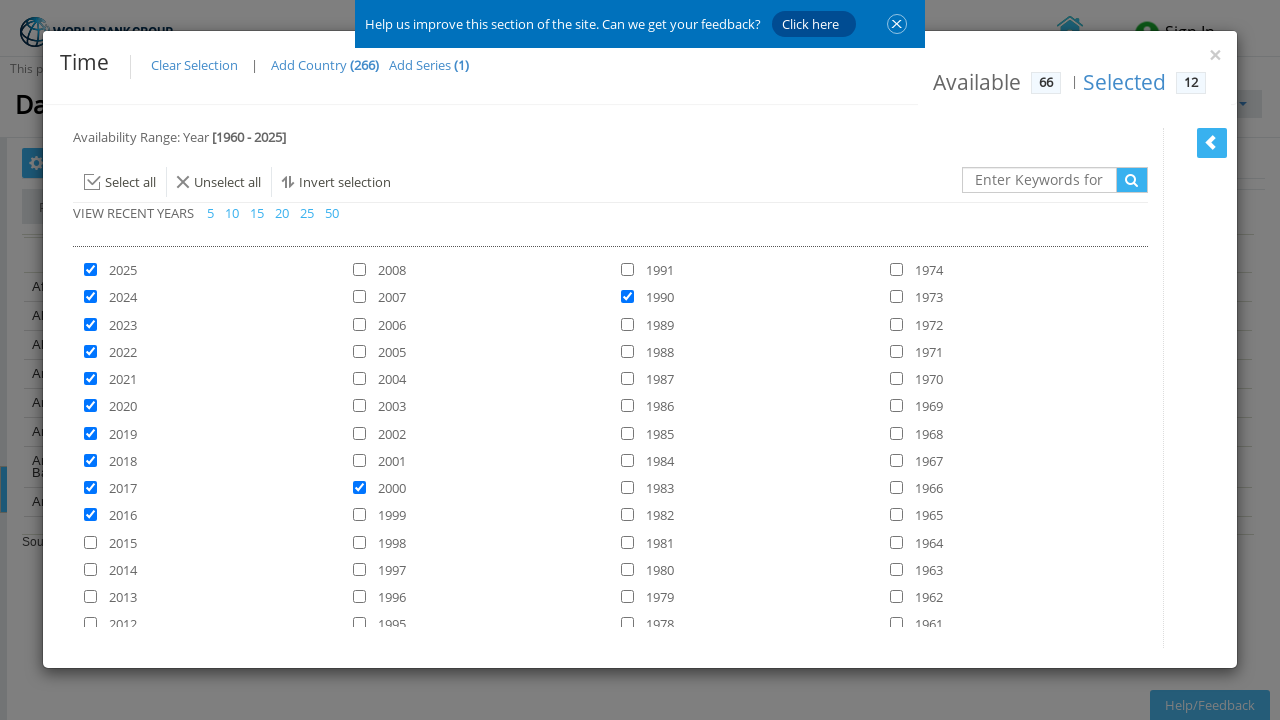

Toggled year 2000 checkbox at (359, 488) on #chk\[WDI_Time\]\.\[Year\]\.\&\[YR2000\]
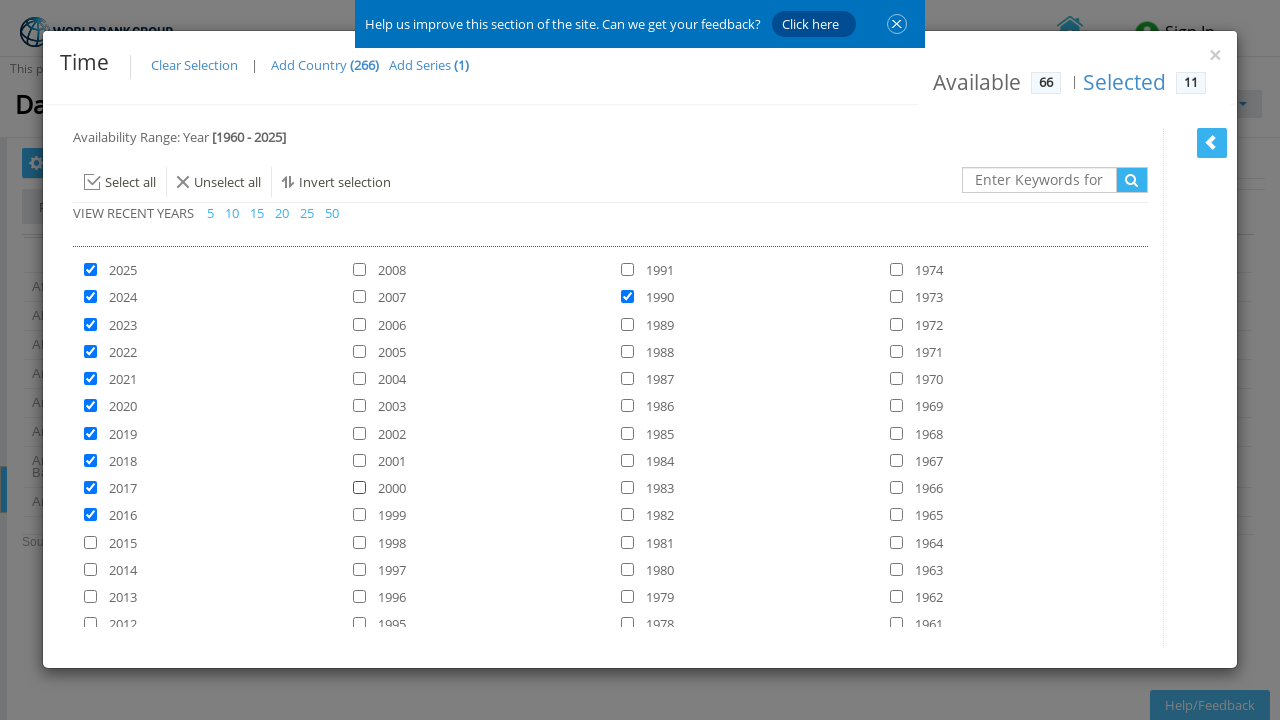

Waited 2 seconds after toggling year 2000
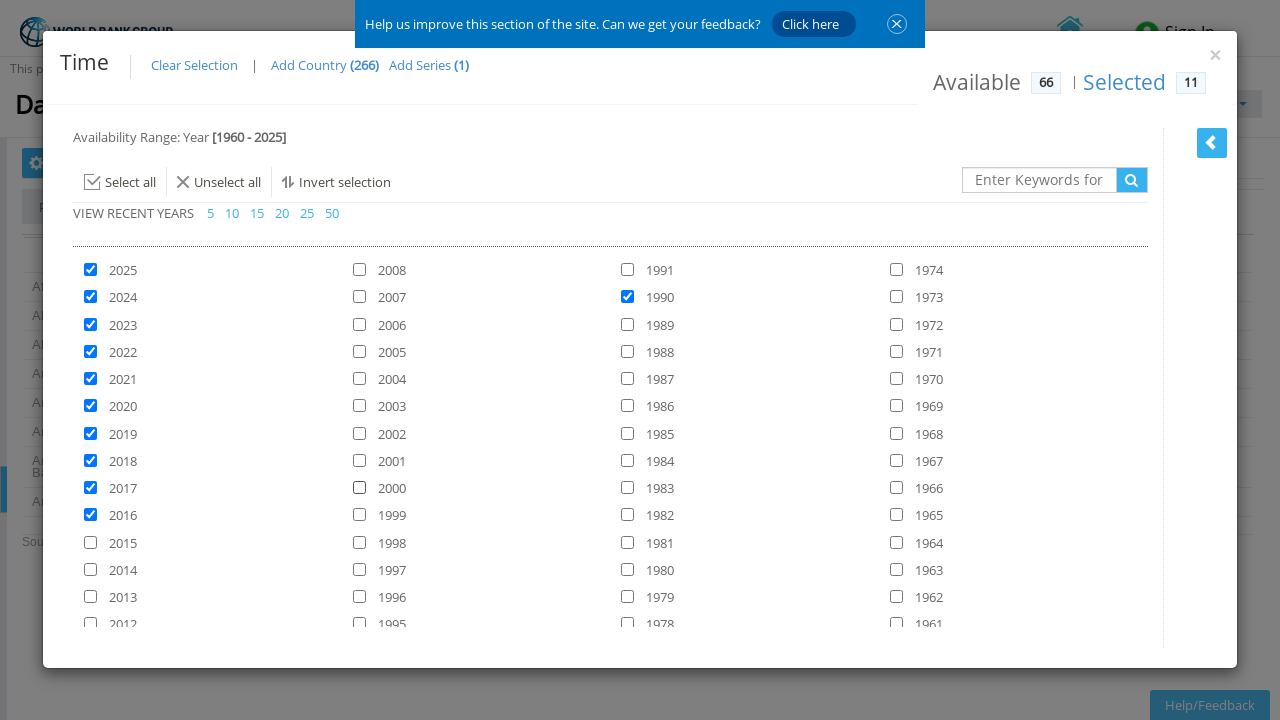

Toggled year 1990 checkbox at (628, 297) on #chk\[WDI_Time\]\.\[Year\]\.\&\[YR1990\]
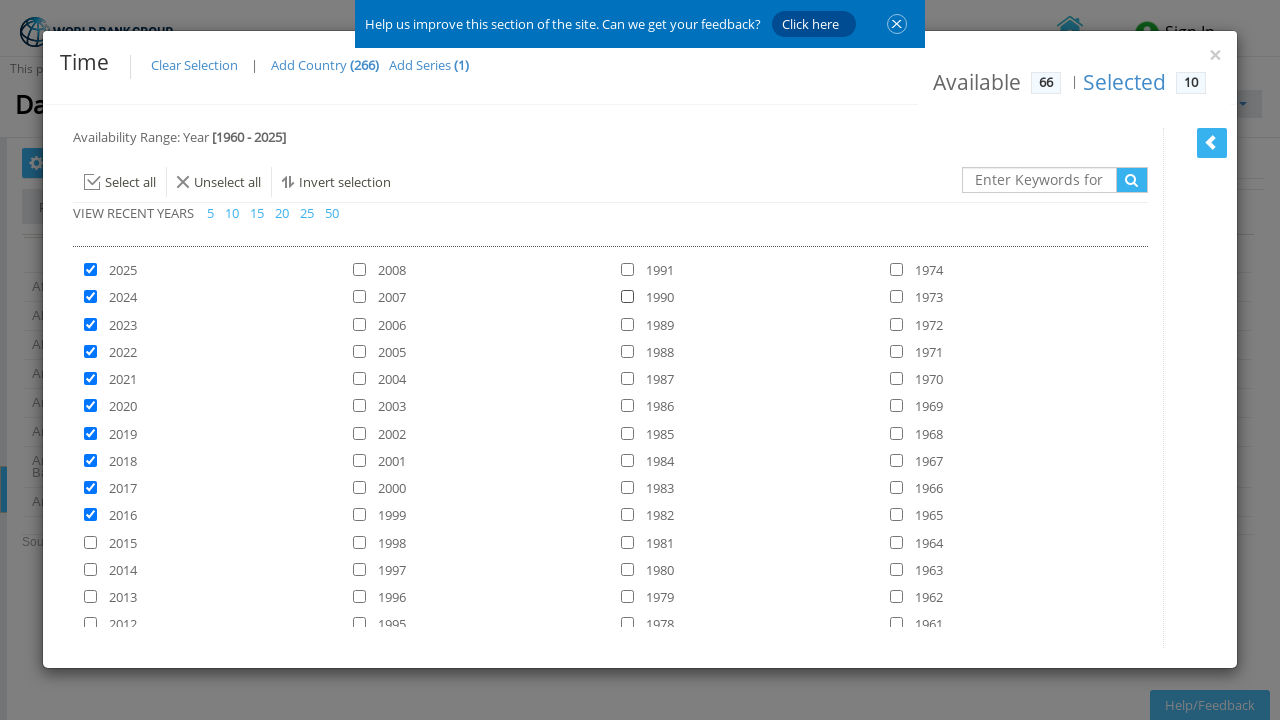

Waited 2 seconds after toggling year 1990
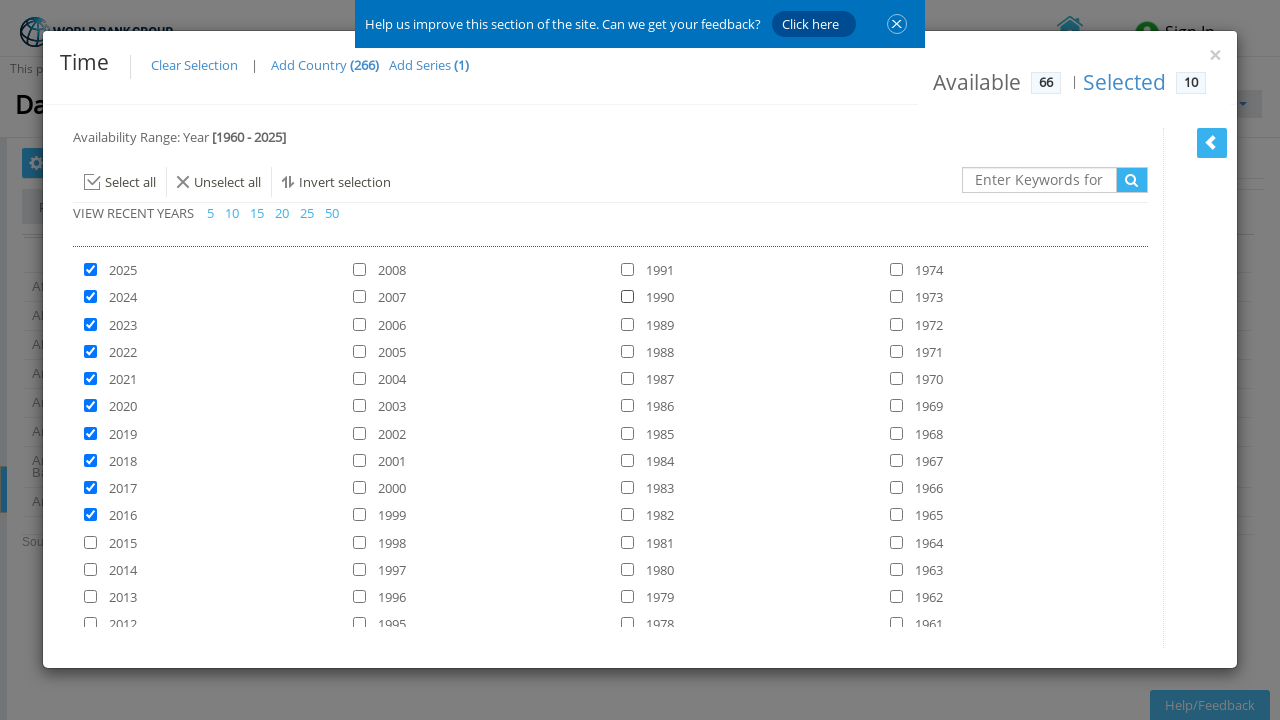

Toggled year 2009 checkbox at (90, 609) on #chk\[WDI_Time\]\.\[Year\]\.\&\[YR2009\]
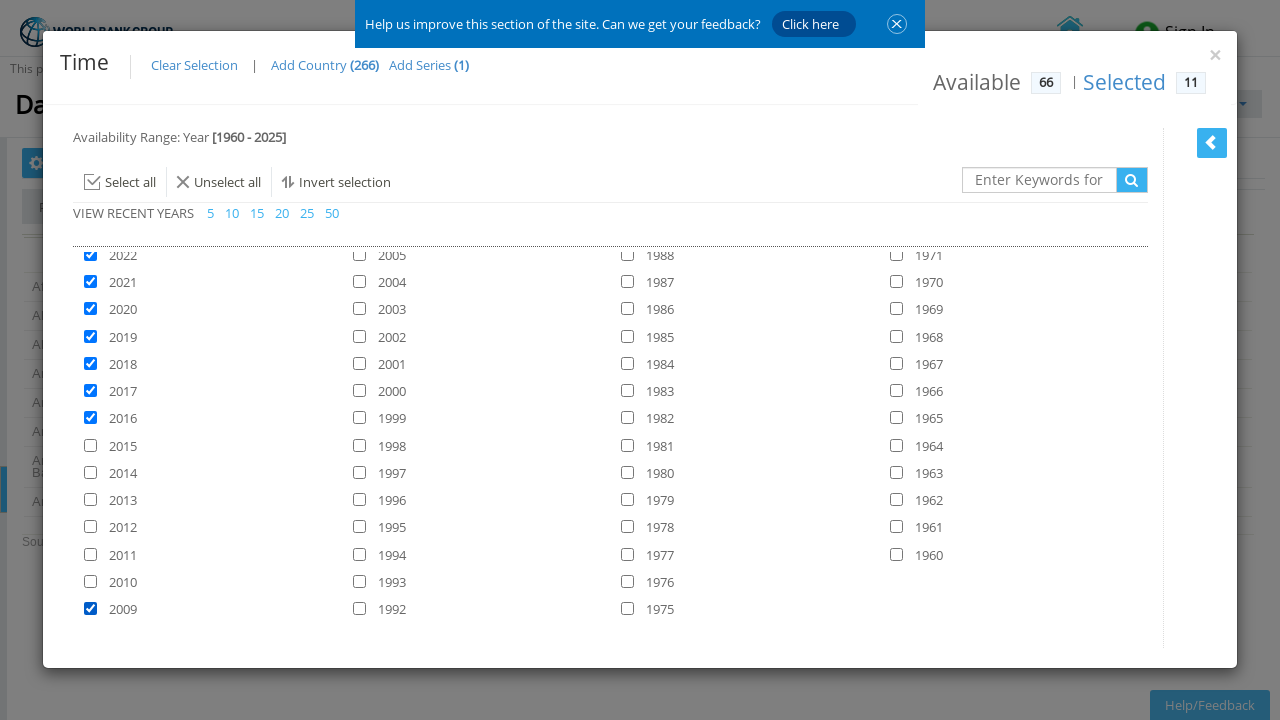

Waited 2 seconds after toggling year 2009
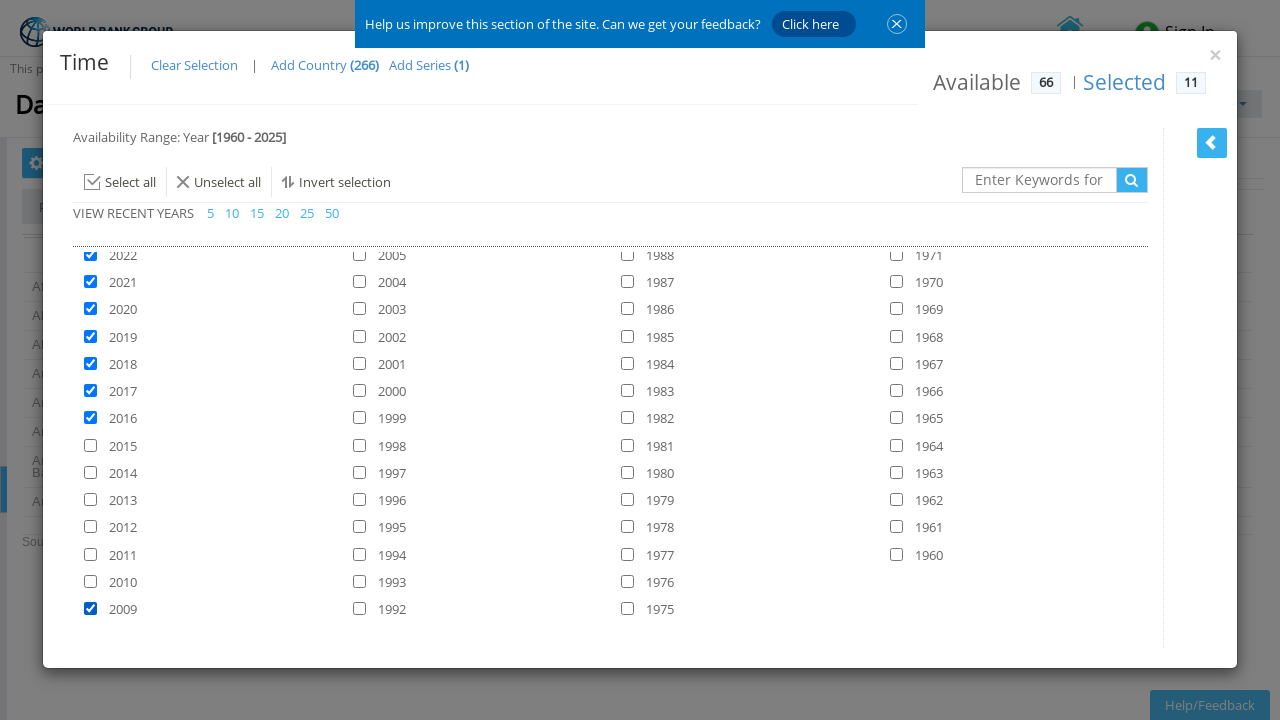

Toggled year 2008 checkbox at (359, 270) on #chk\[WDI_Time\]\.\[Year\]\.\&\[YR2008\]
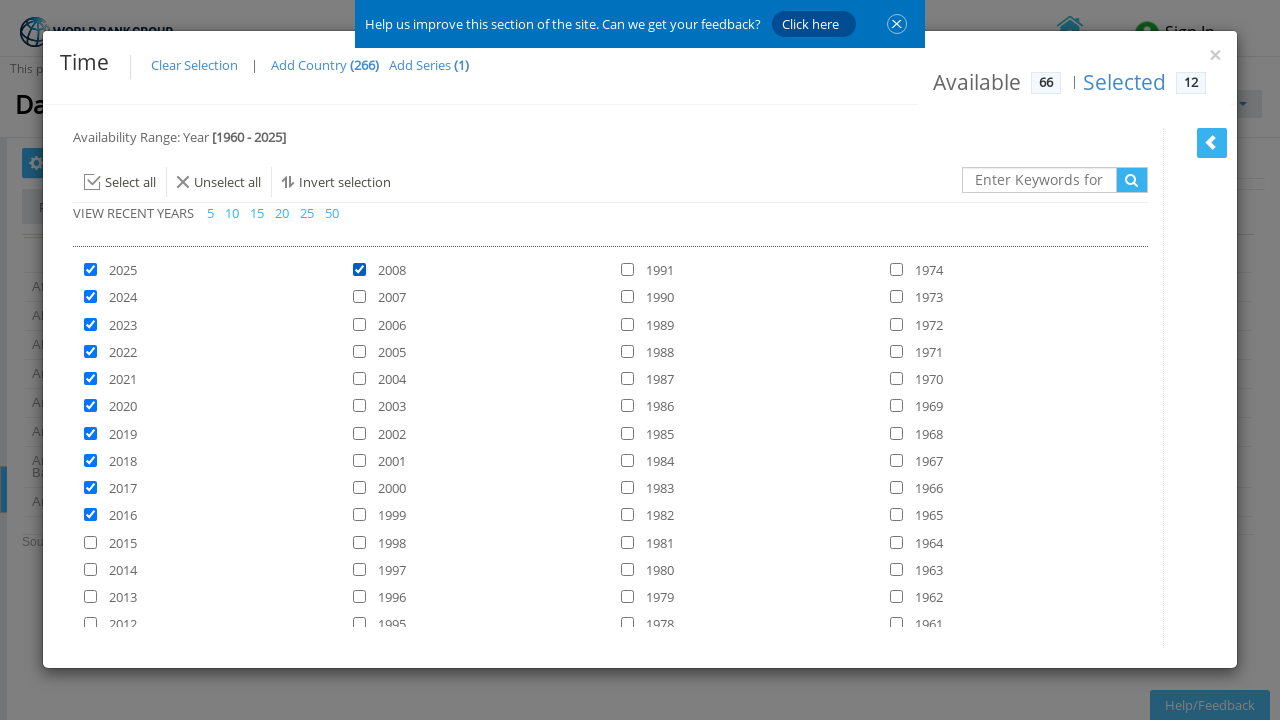

Waited 2 seconds after toggling year 2008
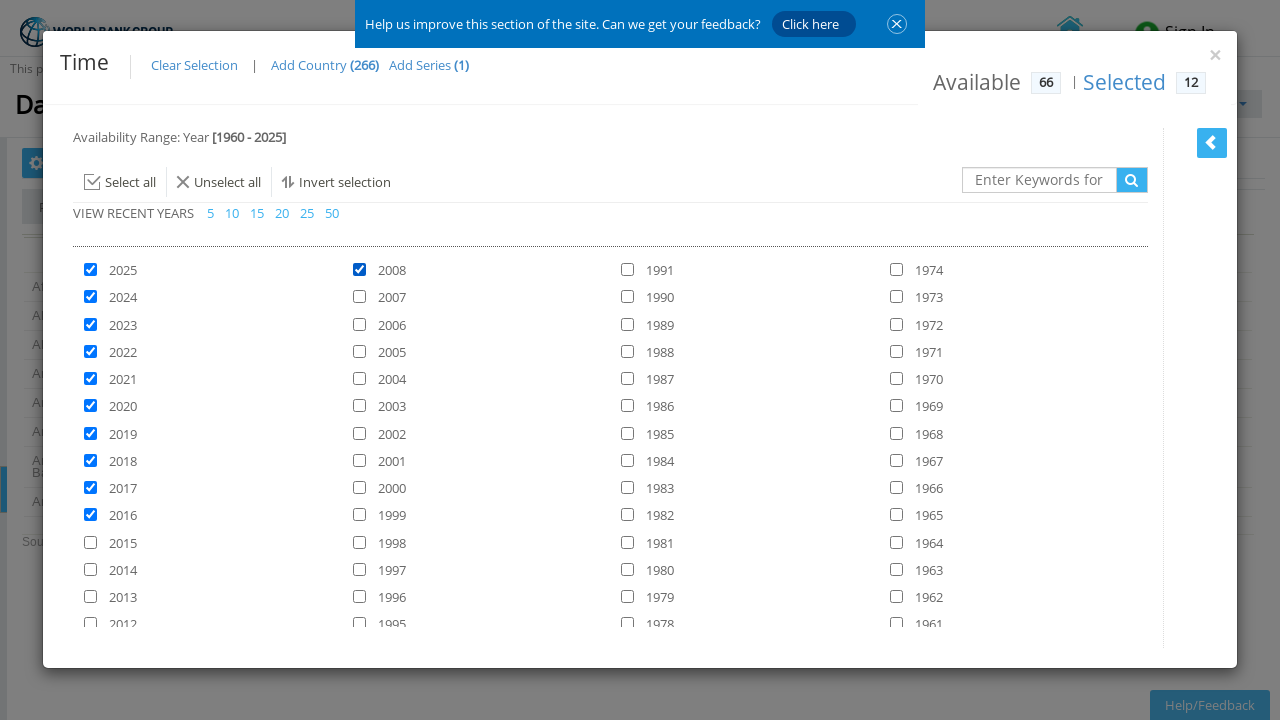

Clicked button to close the year filter modal at (1215, 56) on #zoomModalHeader > button
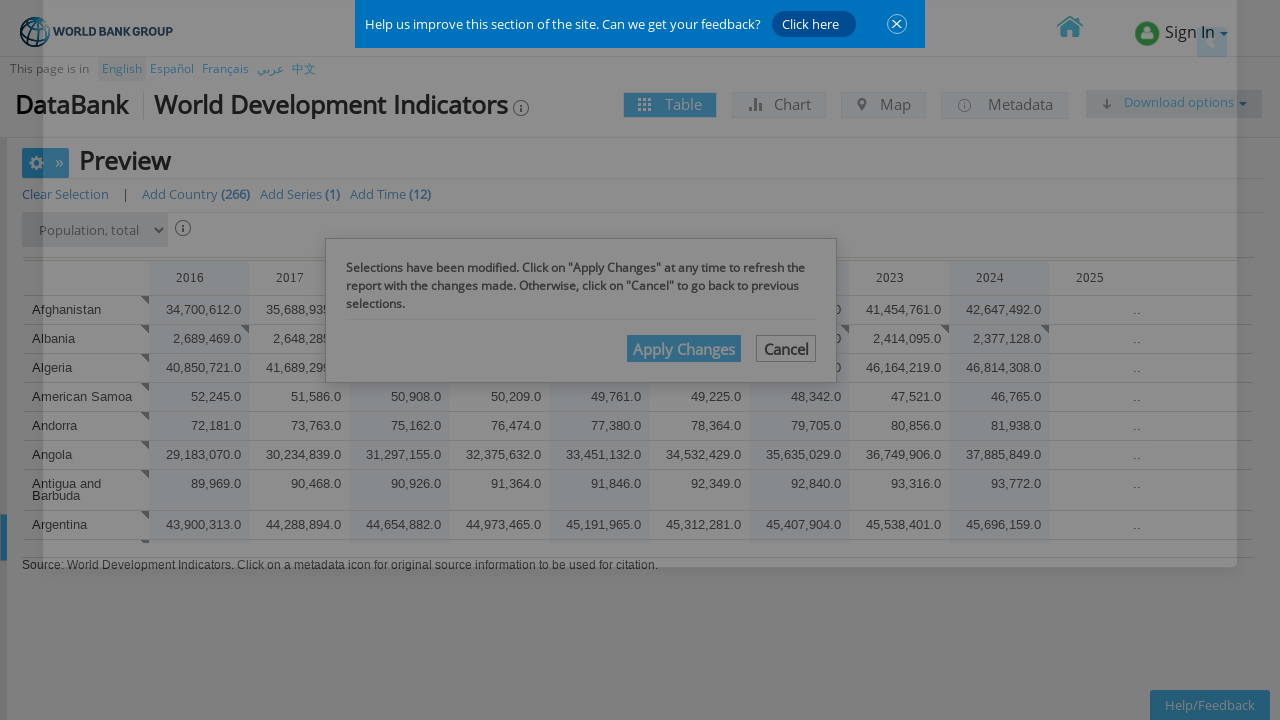

Waited 2 seconds after closing modal
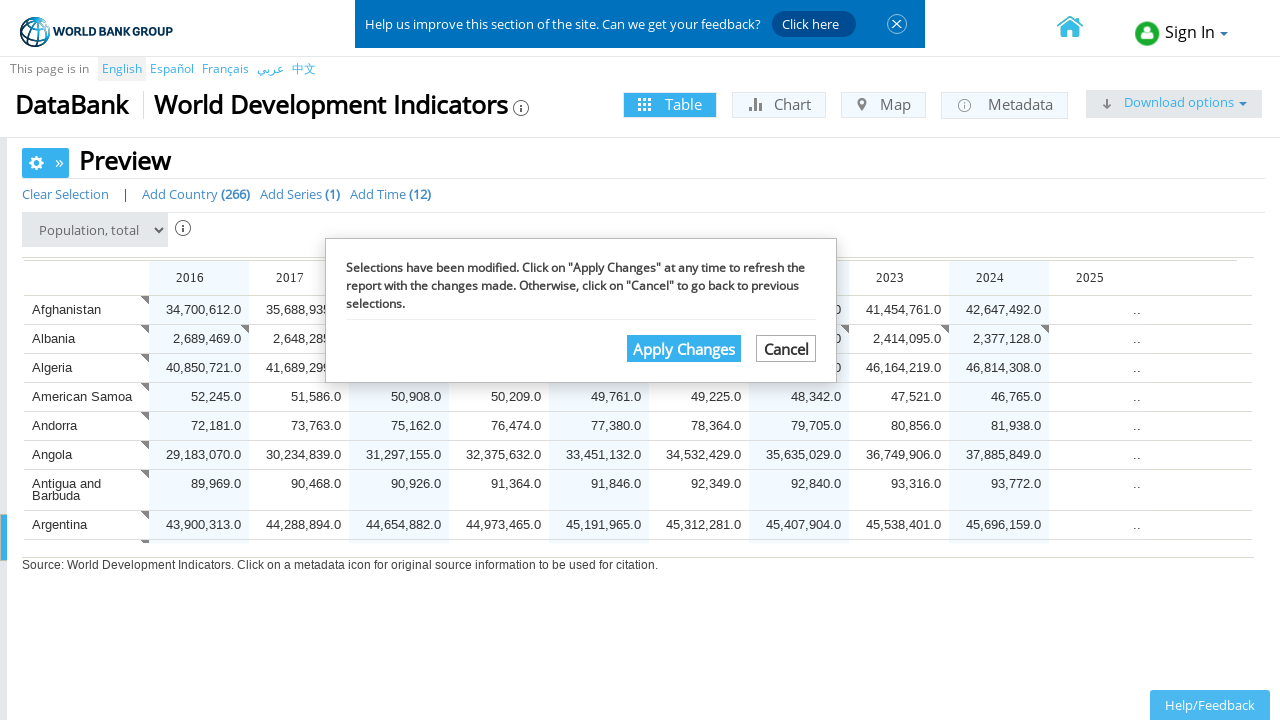

Clicked button to apply filter changes at (684, 348) on div.selectionModifyTxt > a.actionBtn.pull-right.applyChangesDim
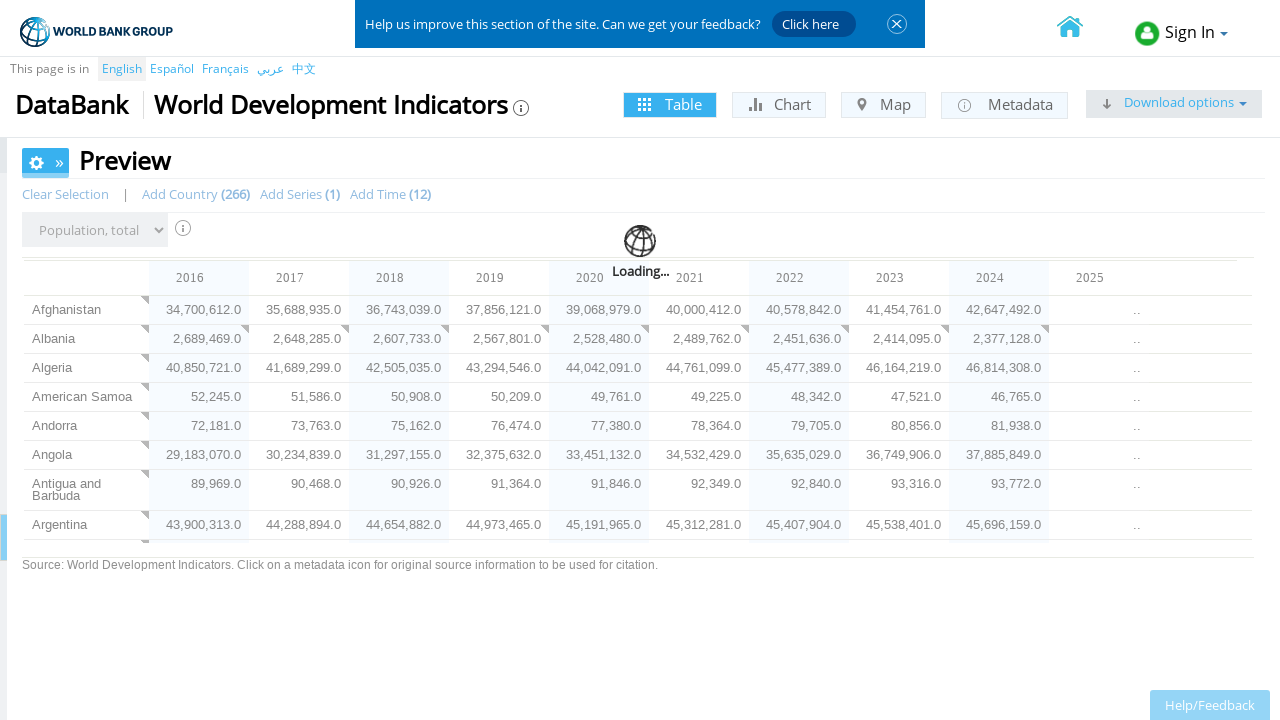

Data table updated with applied filter changes
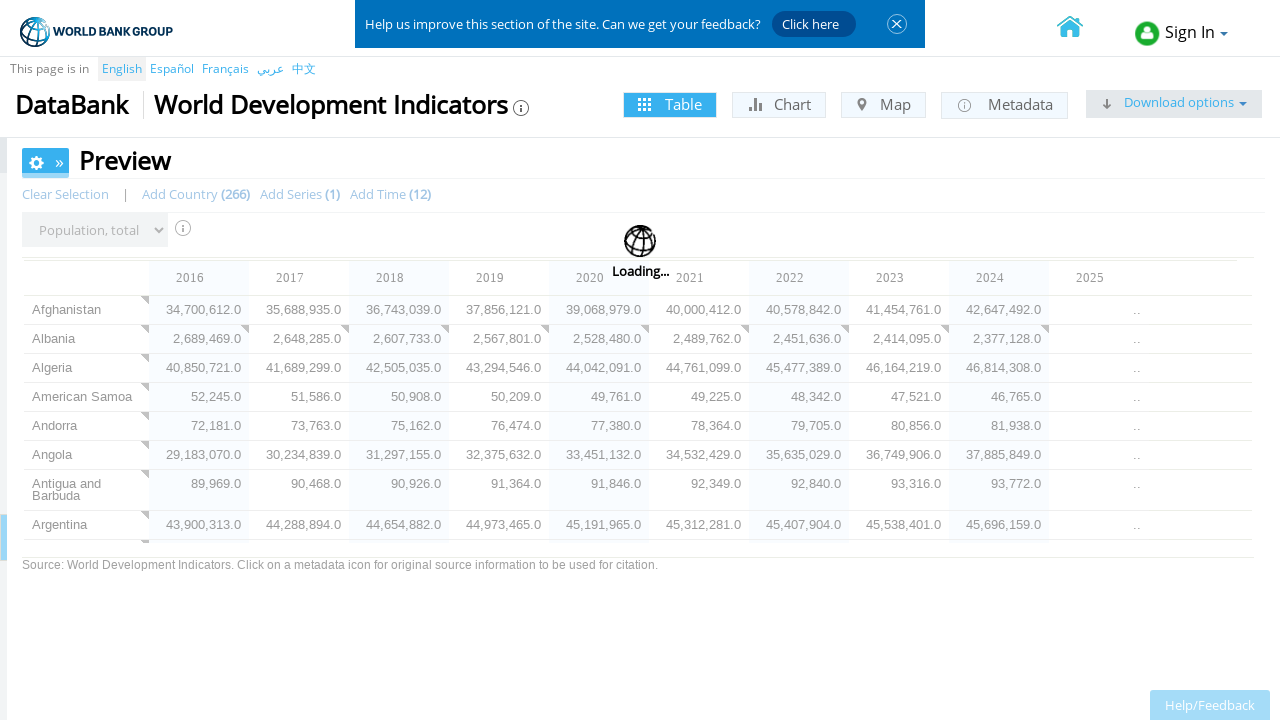

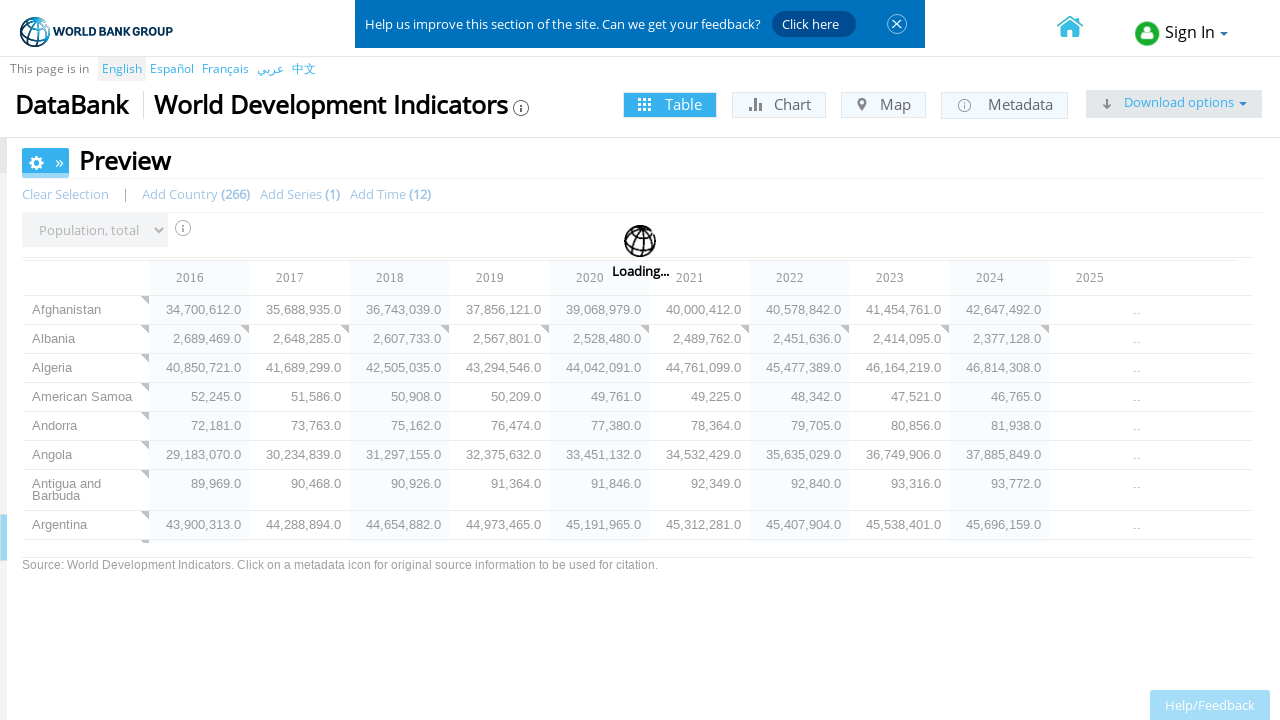